Tests locating elements on the Demoblaze homepage using XPath selectors, specifically verifying the presence of login-related navigation elements

Starting URL: https://www.demoblaze.com/

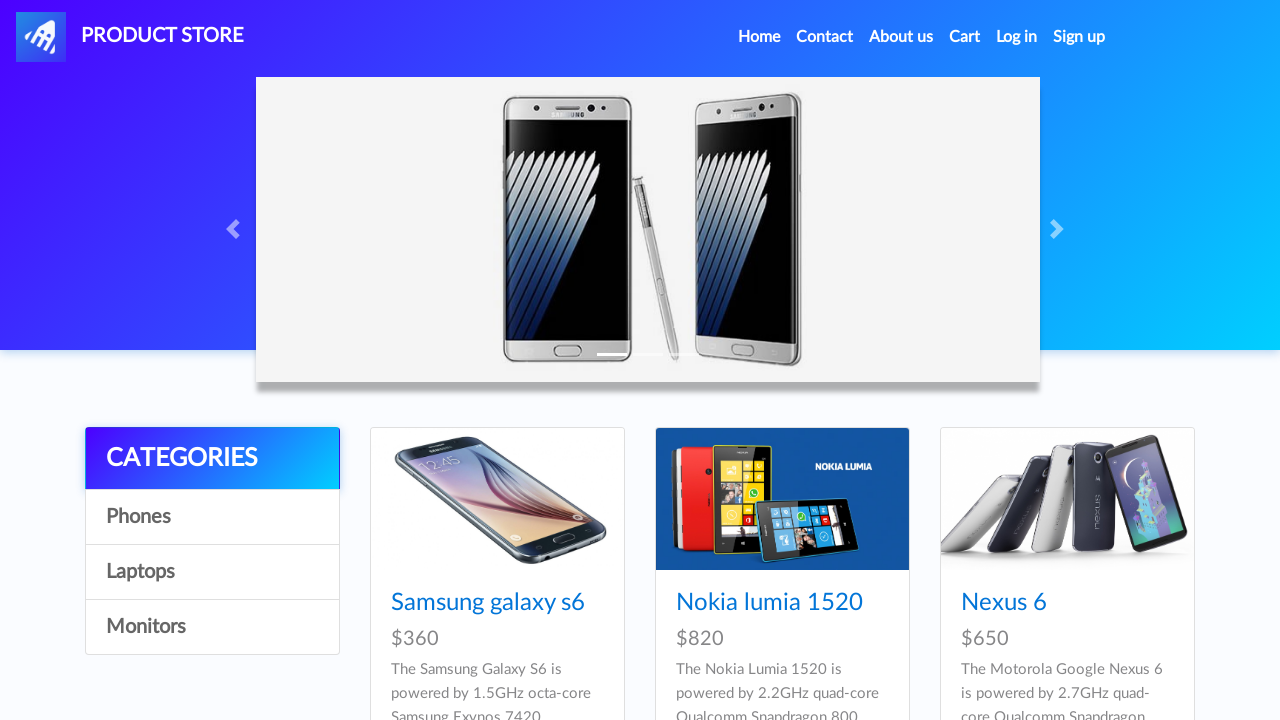

Located login link element with XPath //a[@id='login2']
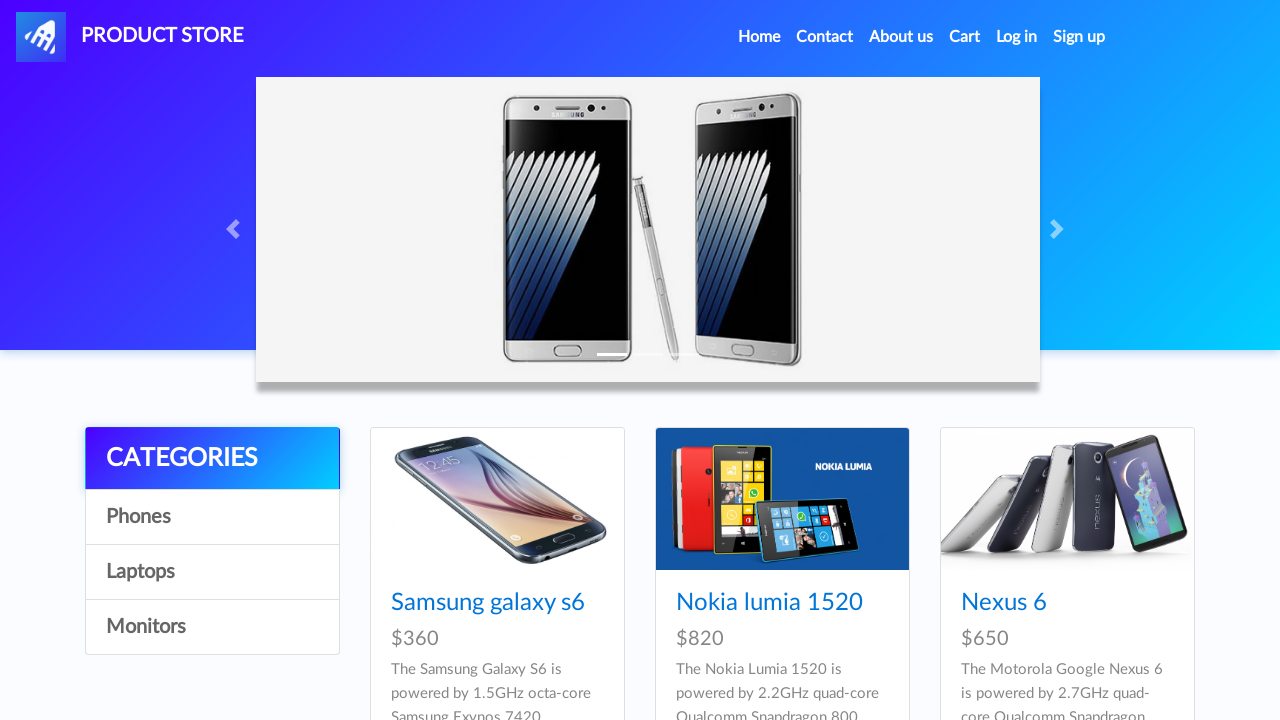

Login link element became visible
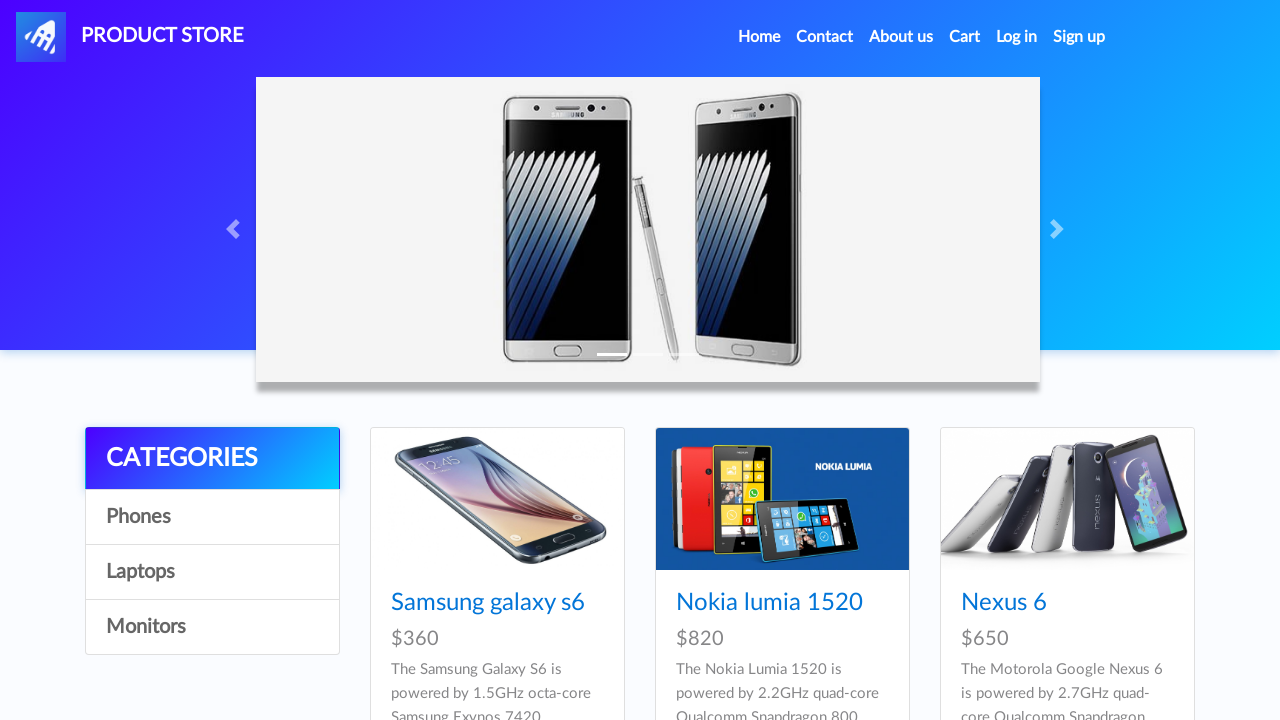

Counted elements matching XPath //a[@class='login4']
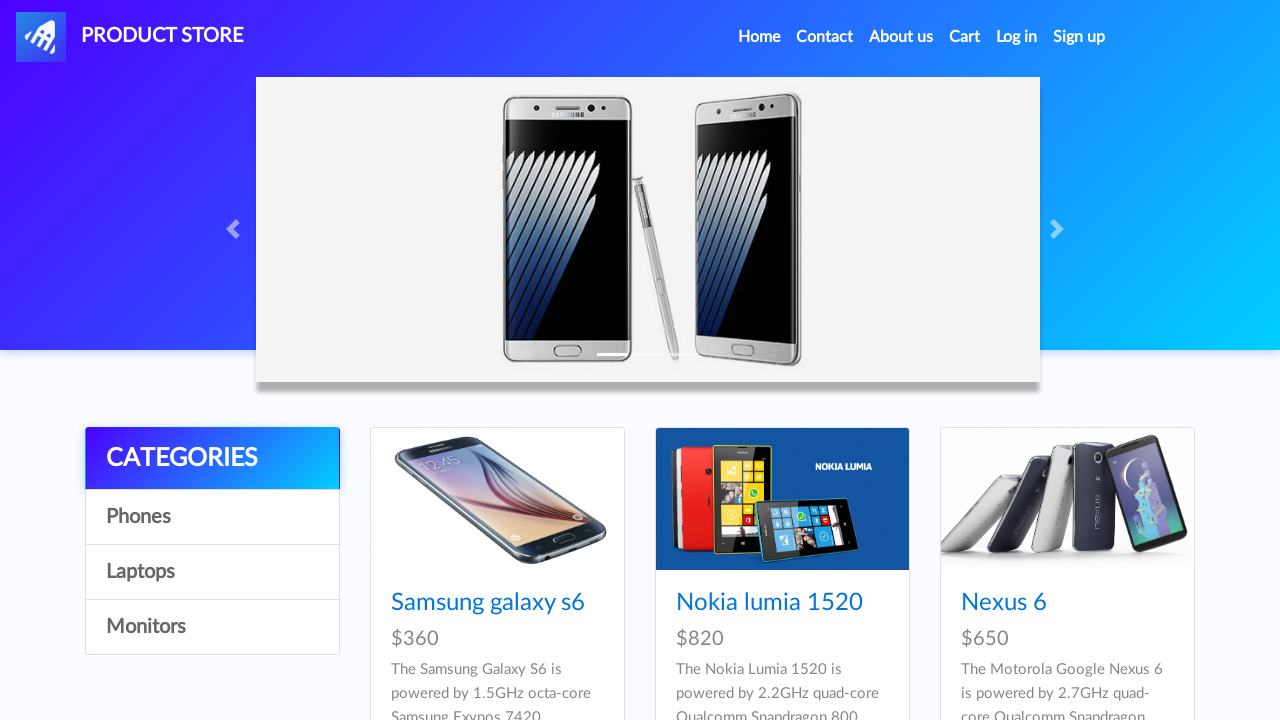

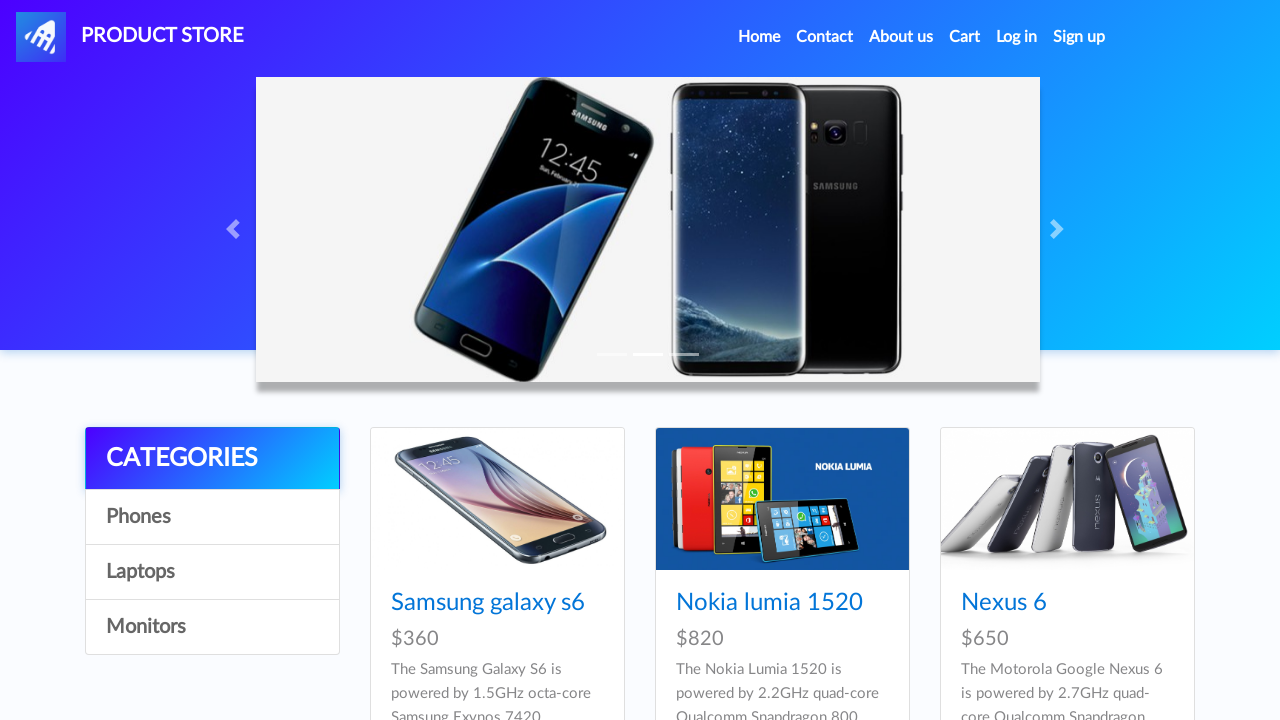